Simple navigation test that loads the Hipotekarna Banka homepage

Starting URL: https://www.hipotekarnabanka.com/

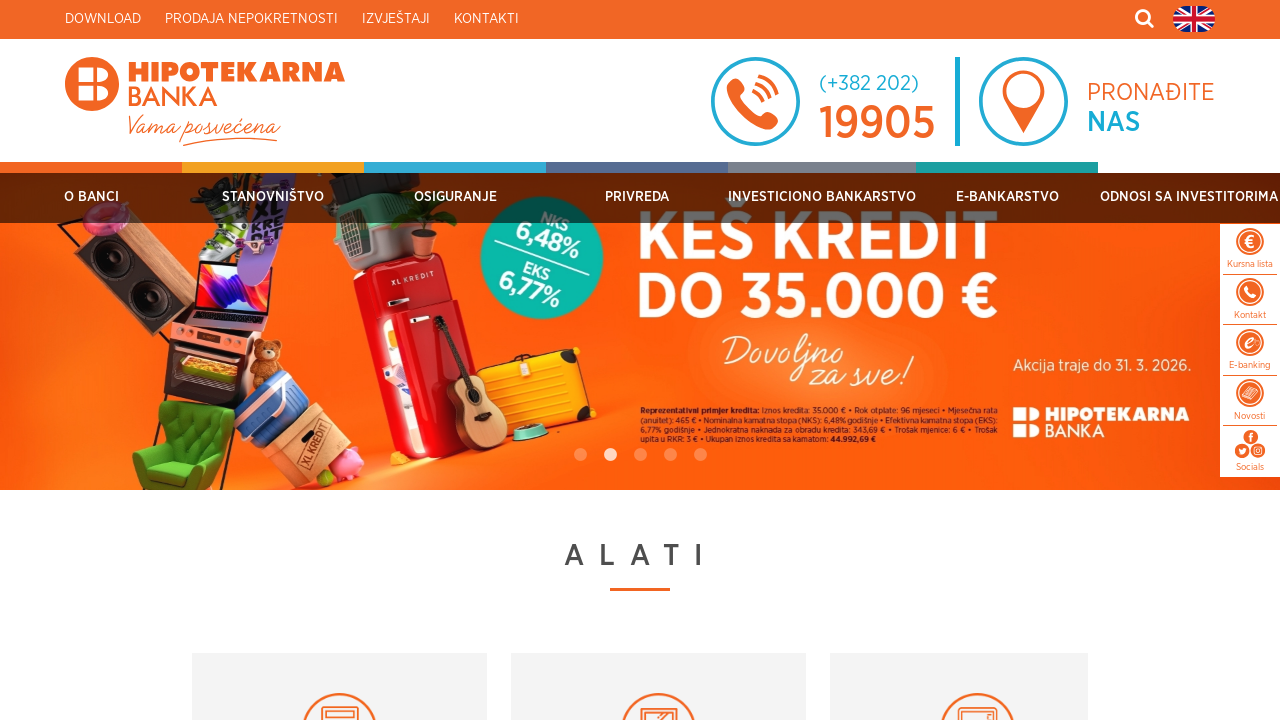

Waited for page to fully load (domcontentloaded state)
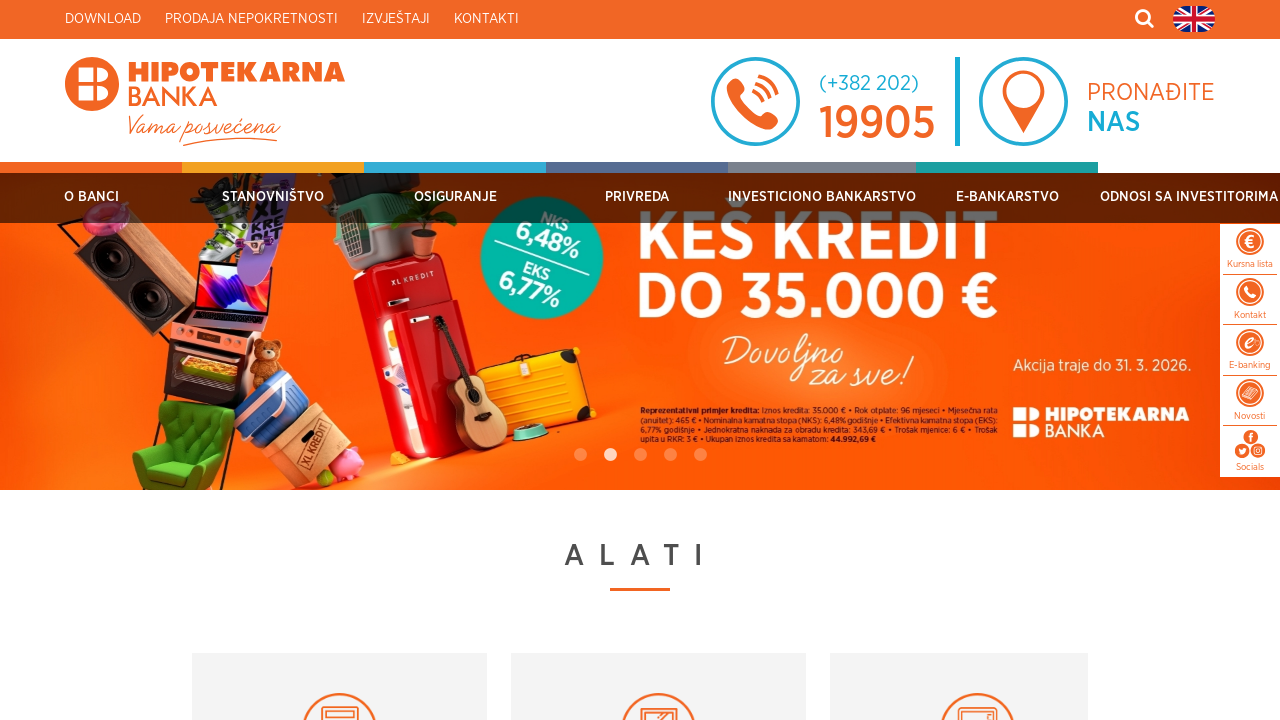

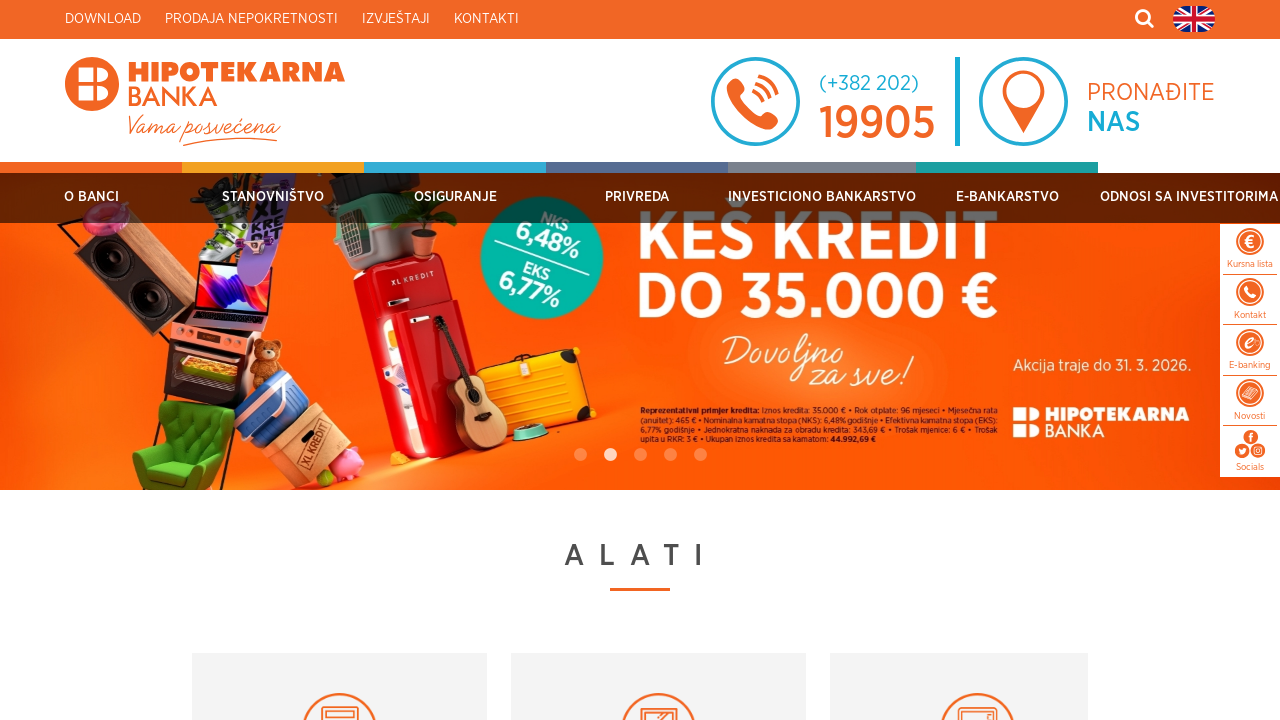